Navigates to an e-commerce playground site and verifies the page loads with the expected title containing "Your Store"

Starting URL: https://ecommerce-playground.lambdatest.io

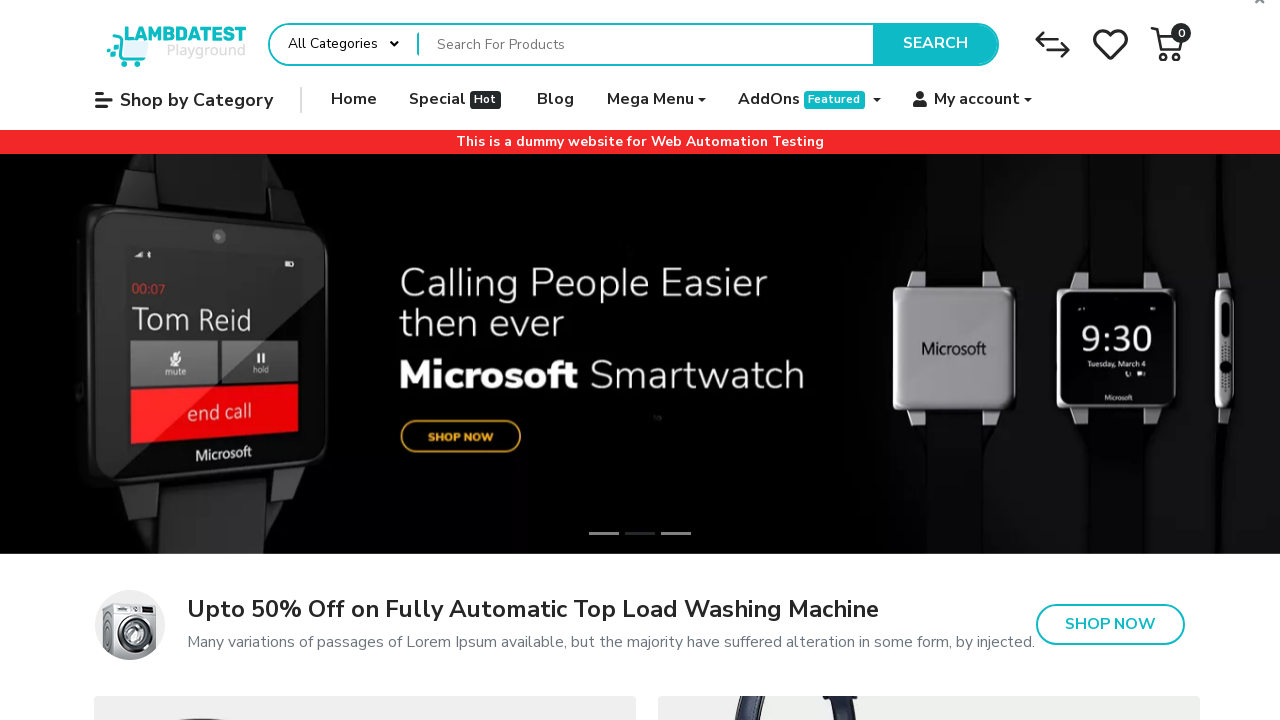

Waited for page to reach domcontentloaded state
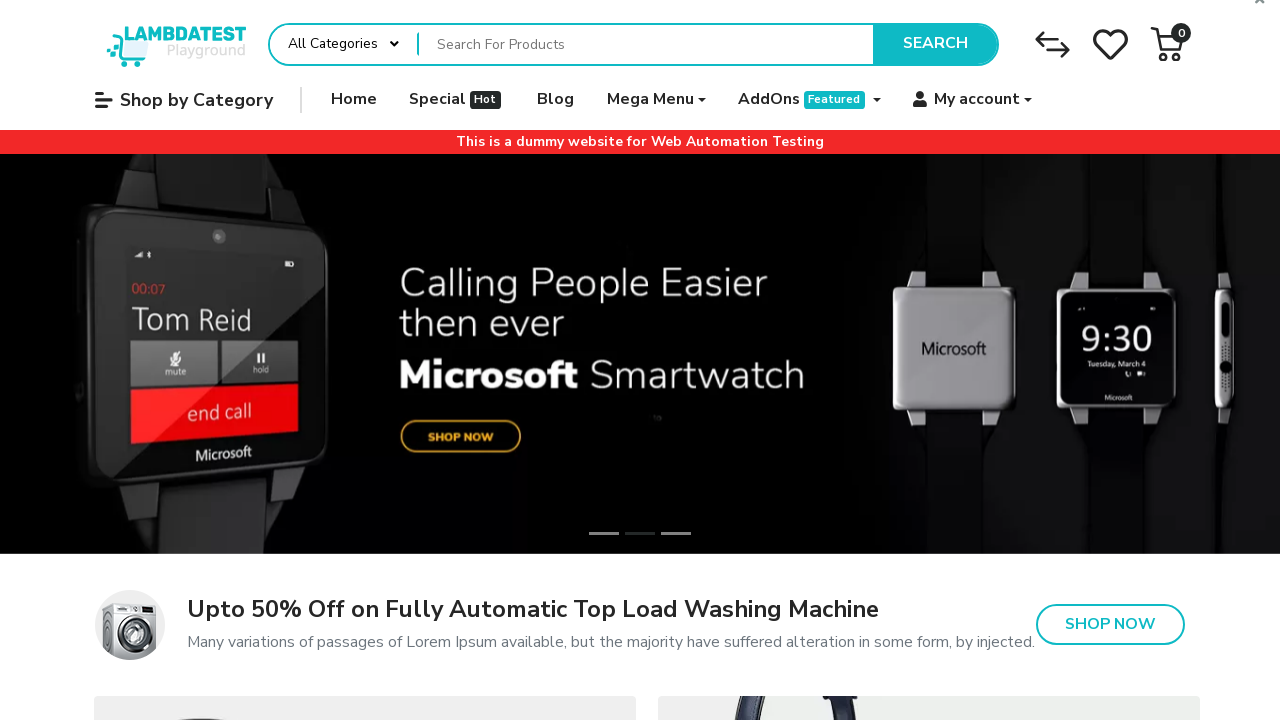

Verified page title contains 'Your Store'
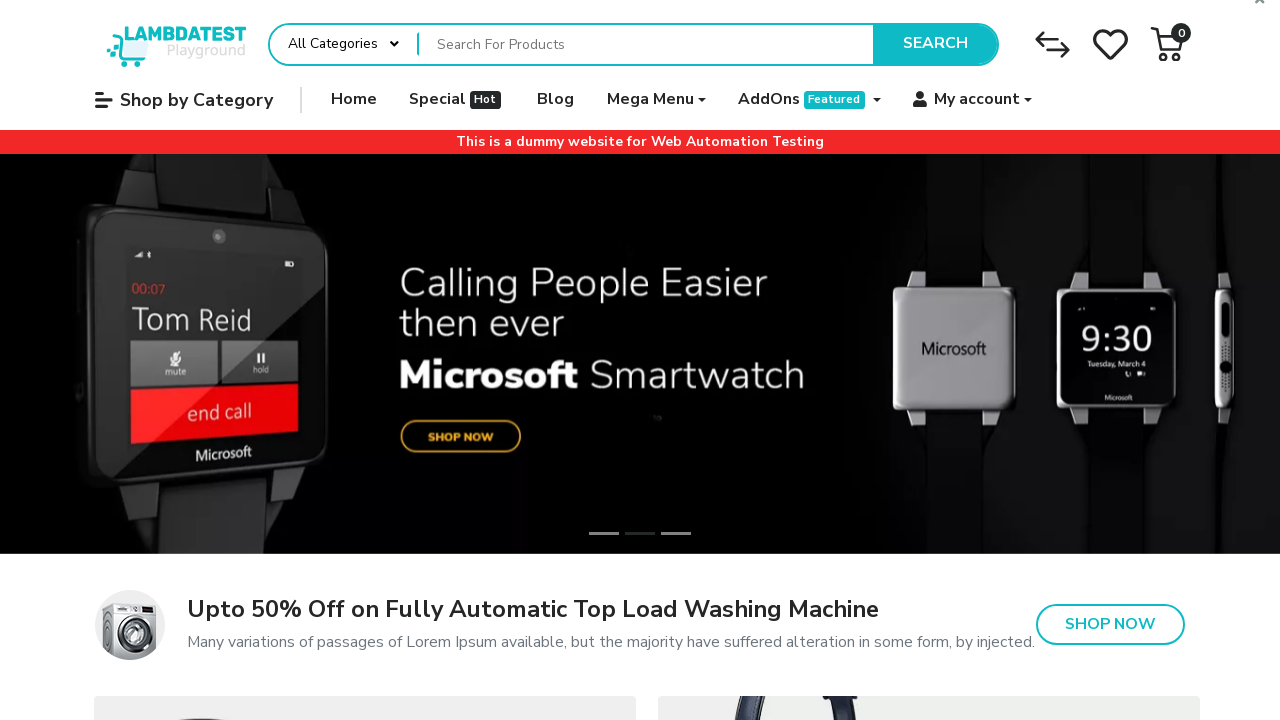

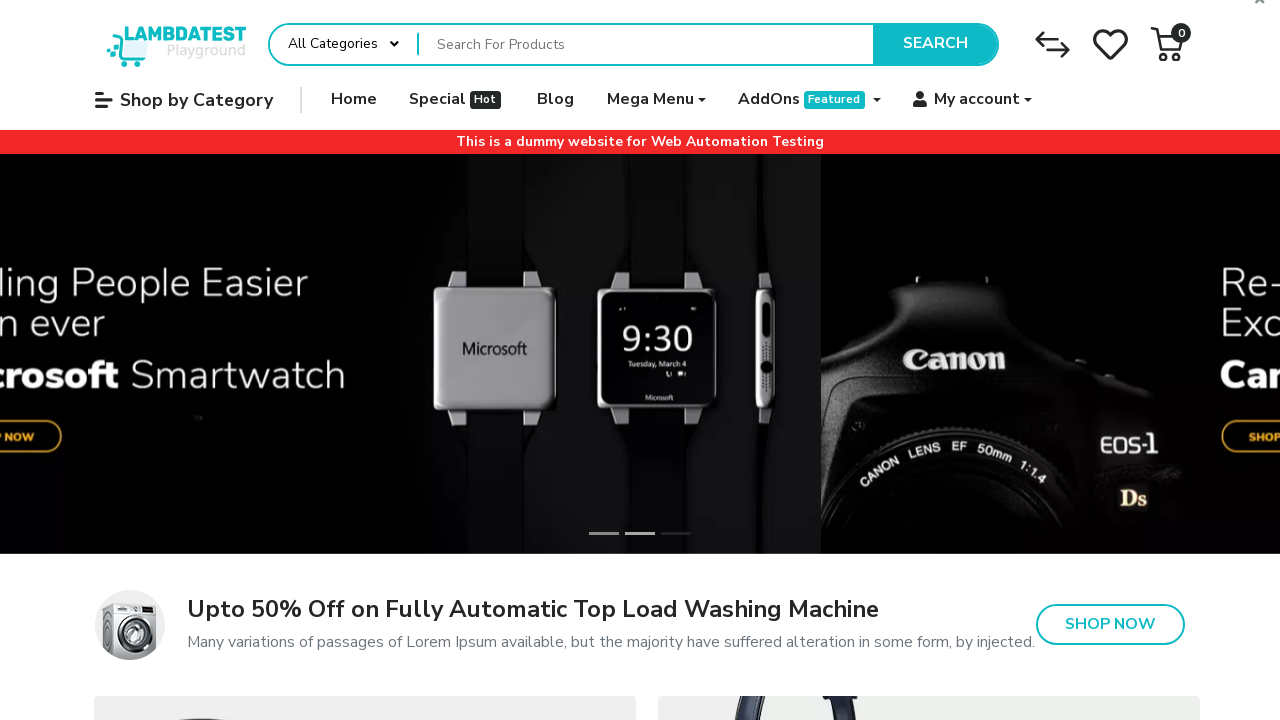